Tests a form that requires reading a hidden attribute value, calculating a mathematical result, filling in the answer, checking checkboxes, and submitting the form

Starting URL: http://suninjuly.github.io/get_attribute.html

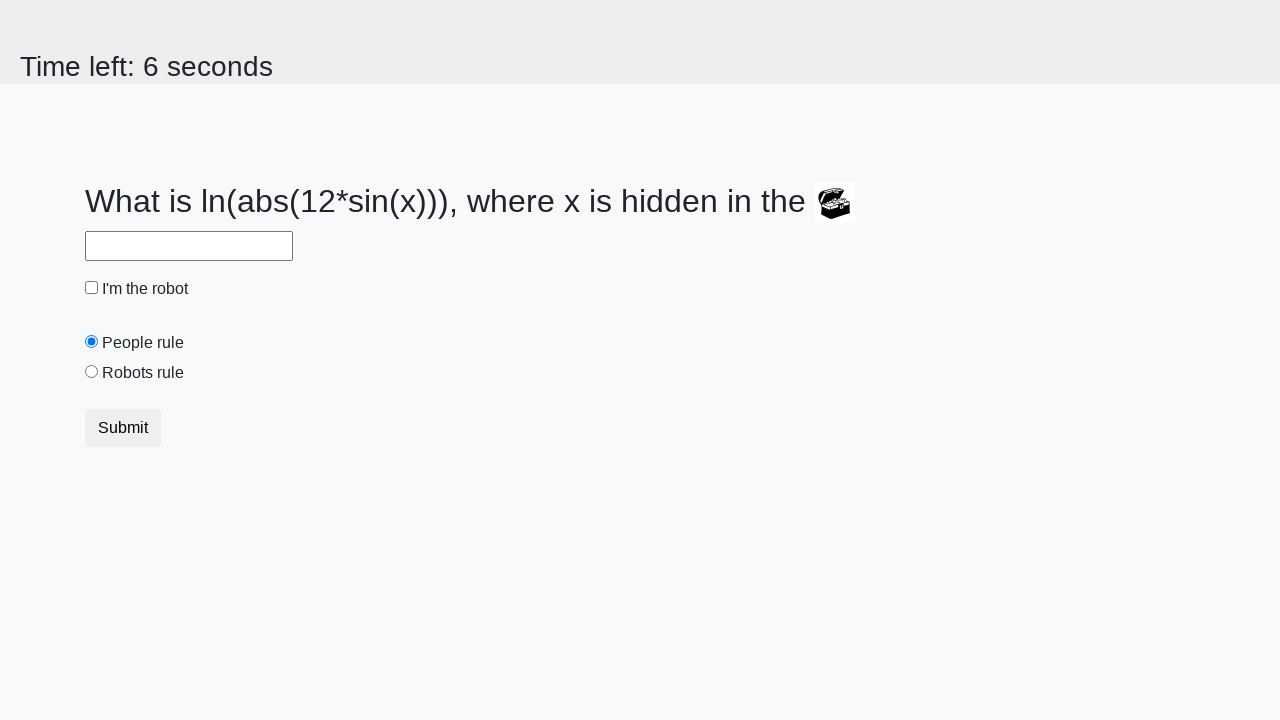

Located the treasure element
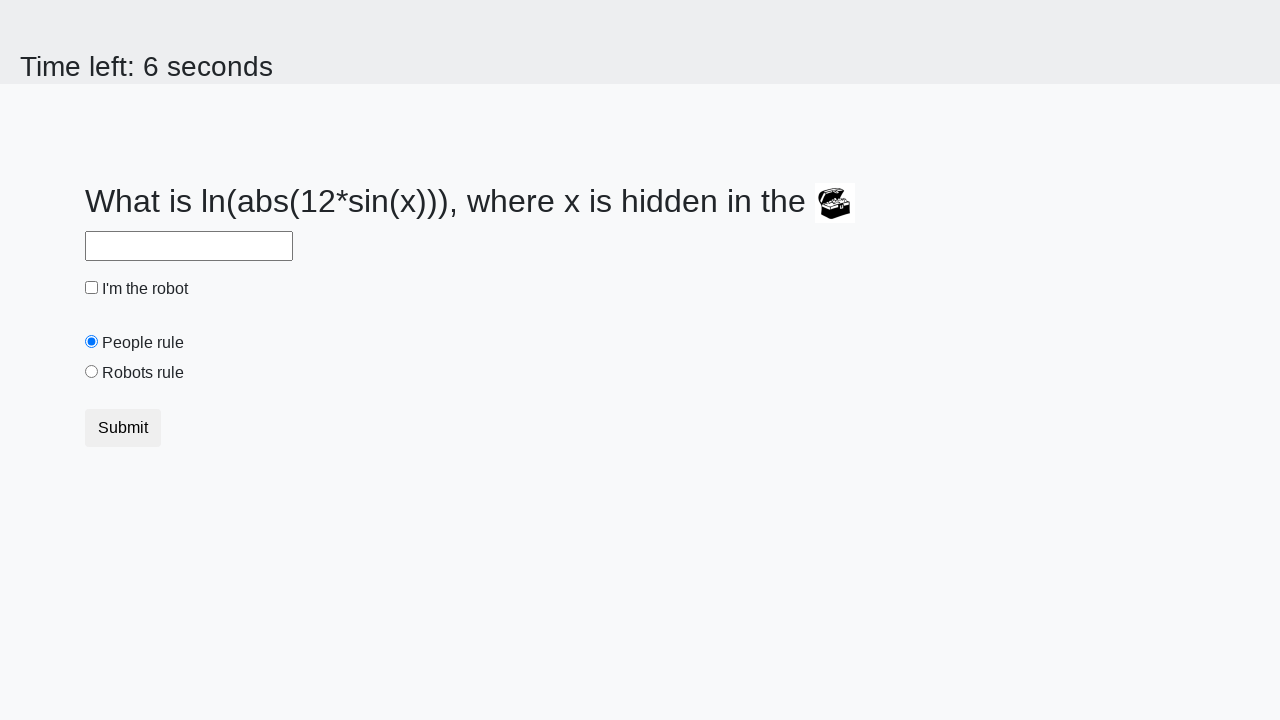

Retrieved hidden attribute 'valuex' from treasure element
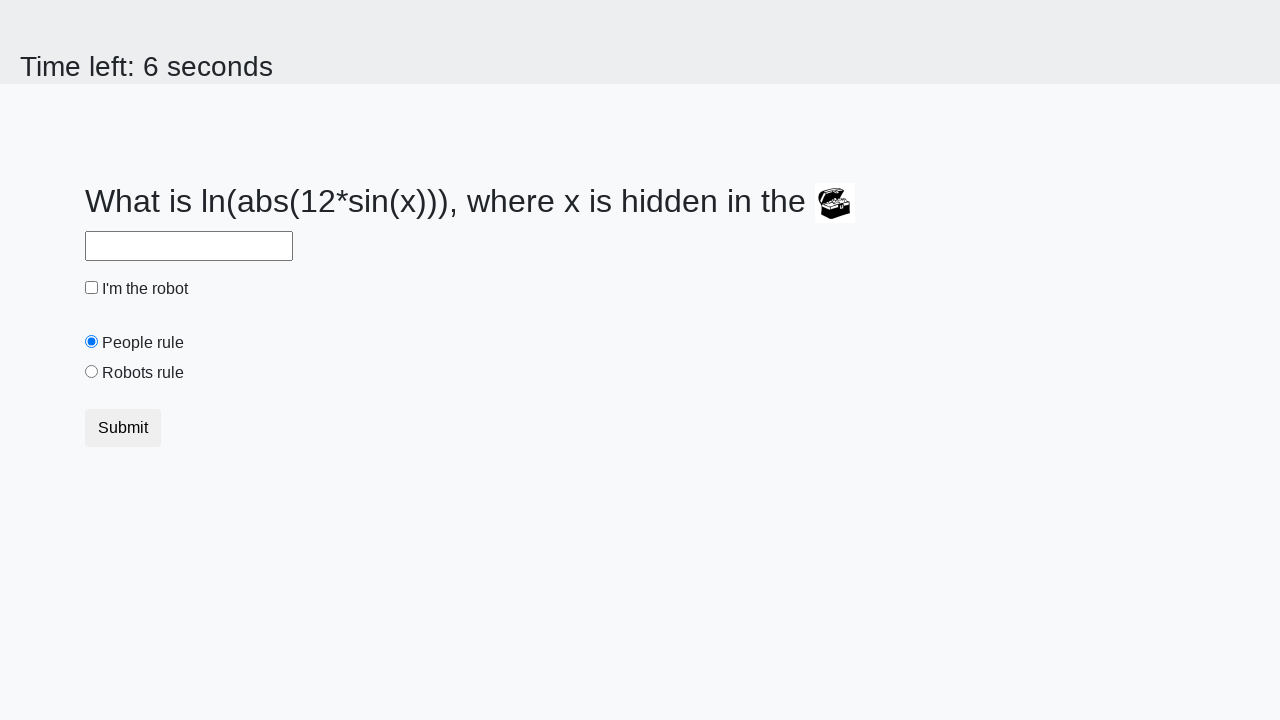

Calculated mathematical result using formula: log(abs(12 * sin(x)))
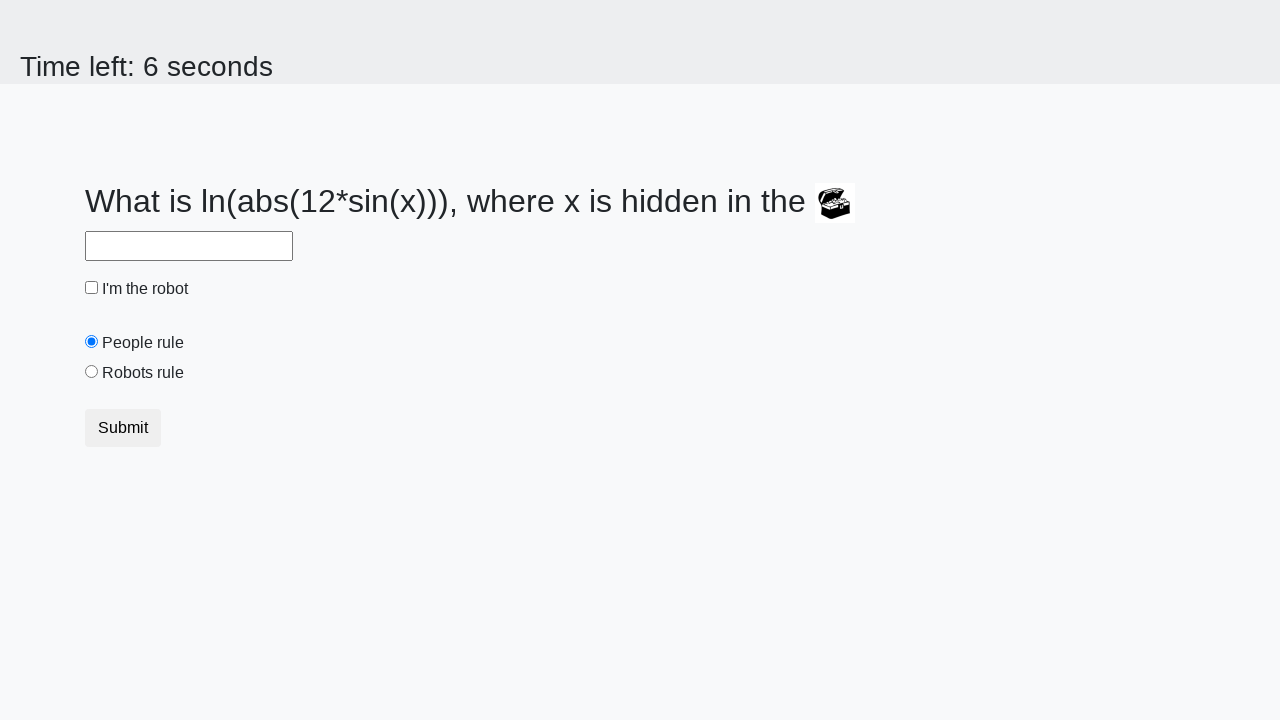

Filled answer field with calculated value on #answer
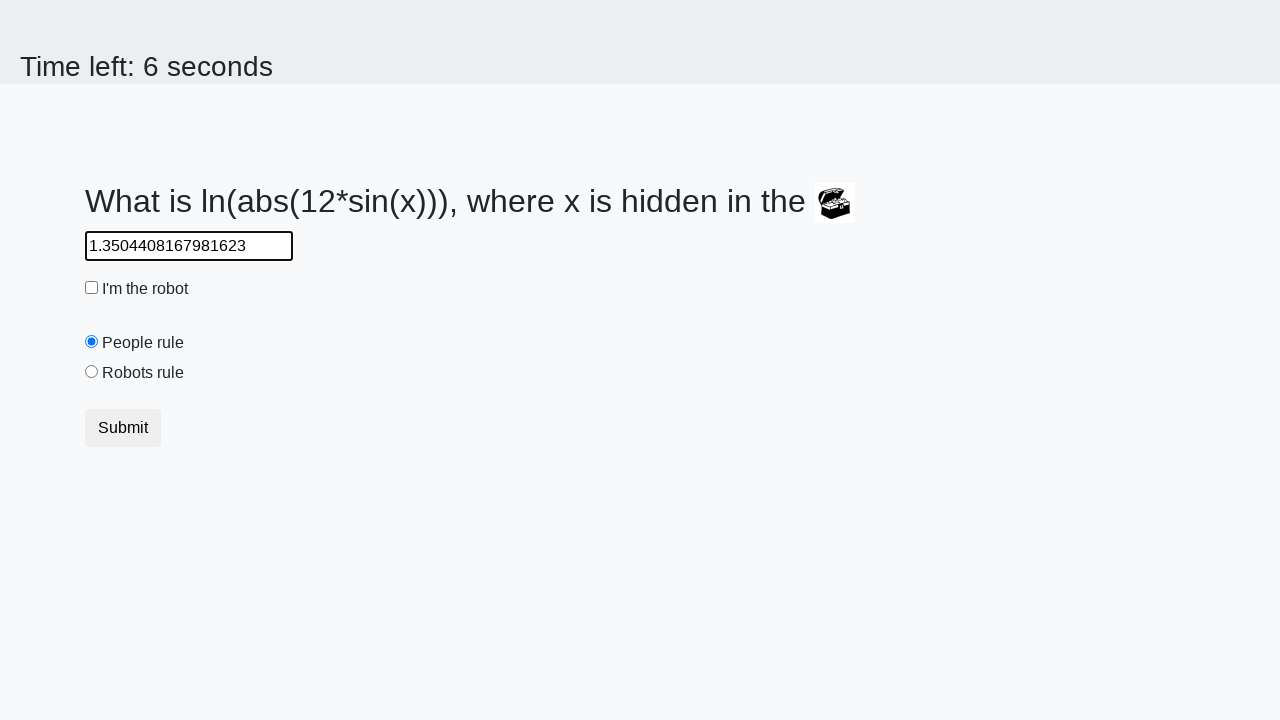

Checked the robot checkbox at (92, 288) on #robotCheckbox
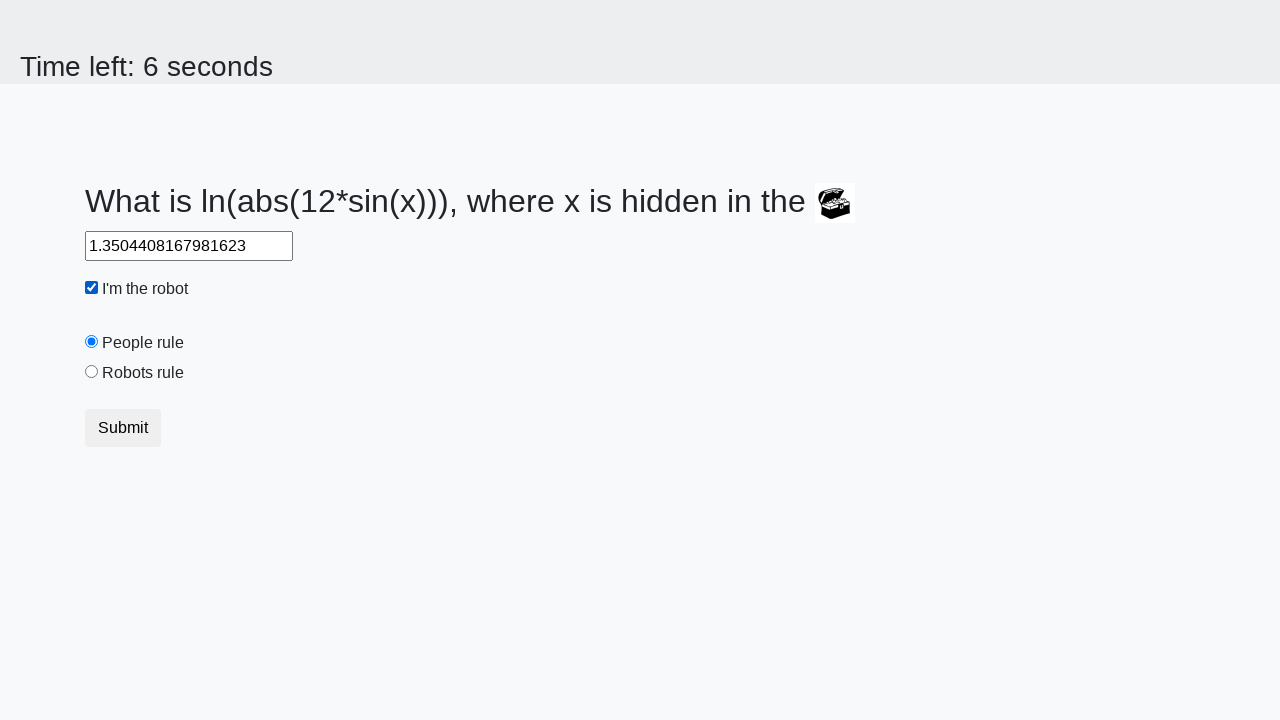

Checked the robots rule checkbox at (92, 372) on #robotsRule
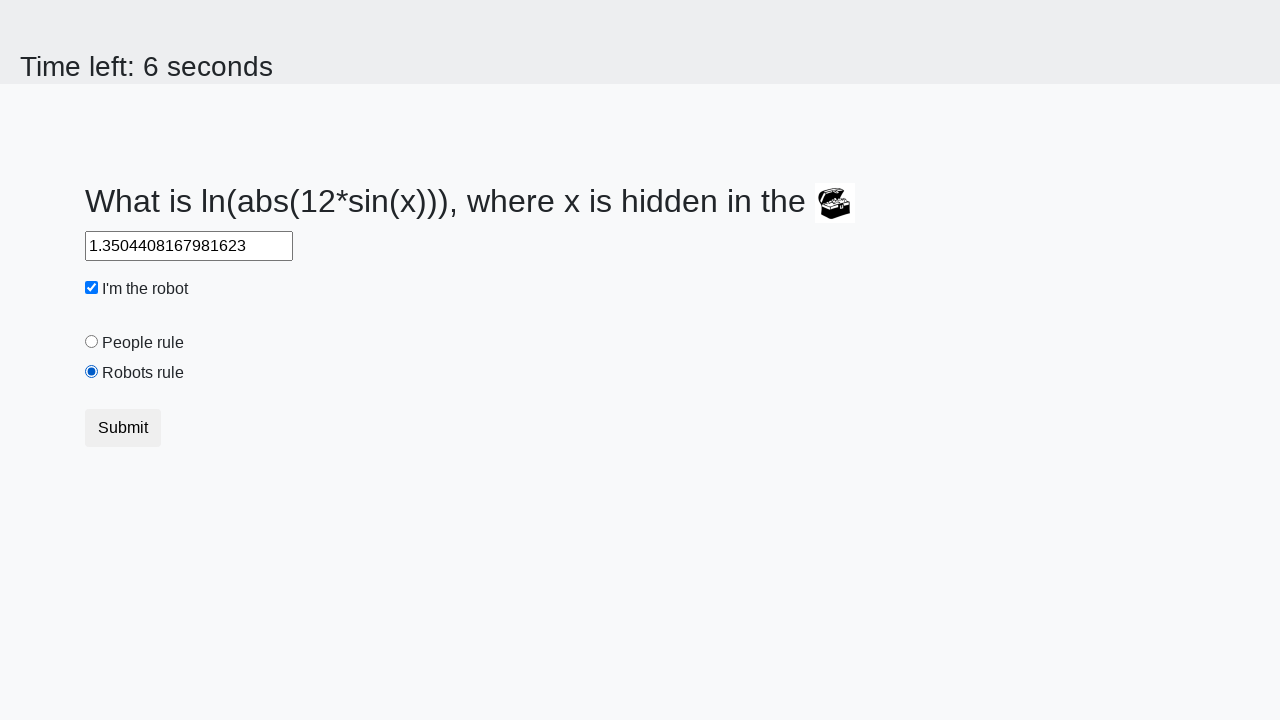

Clicked the submit button to submit form at (123, 428) on button
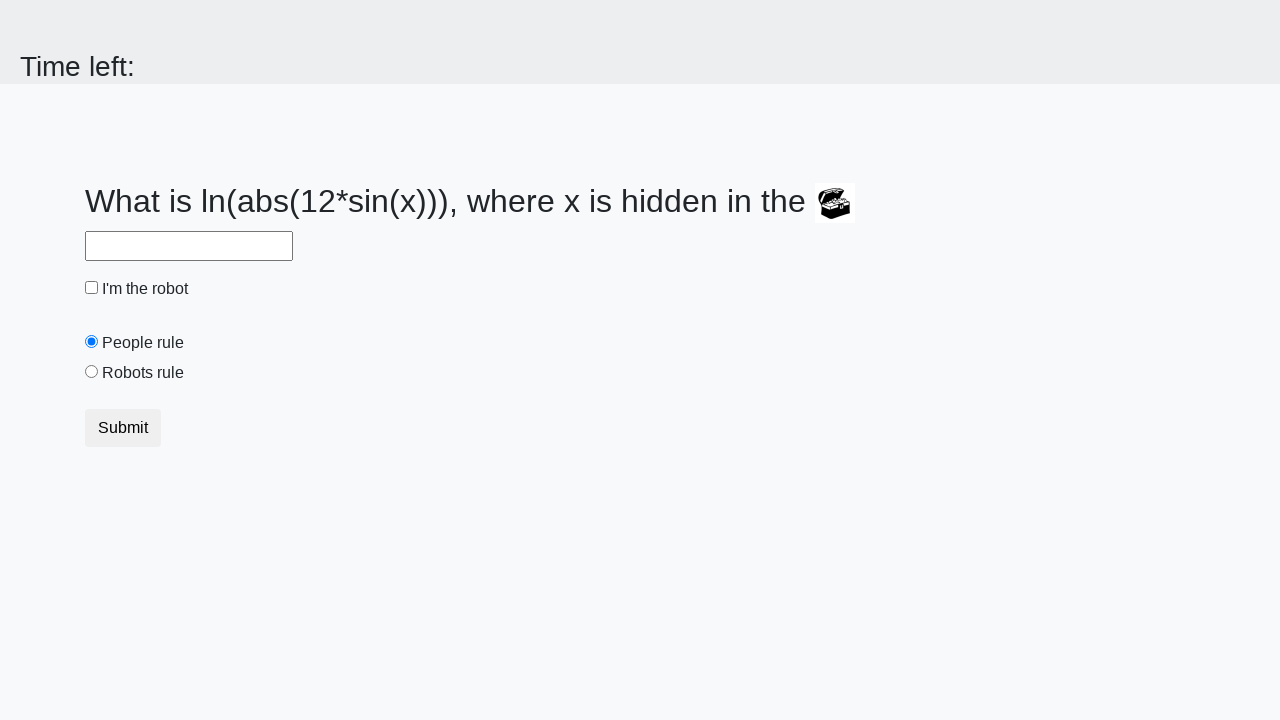

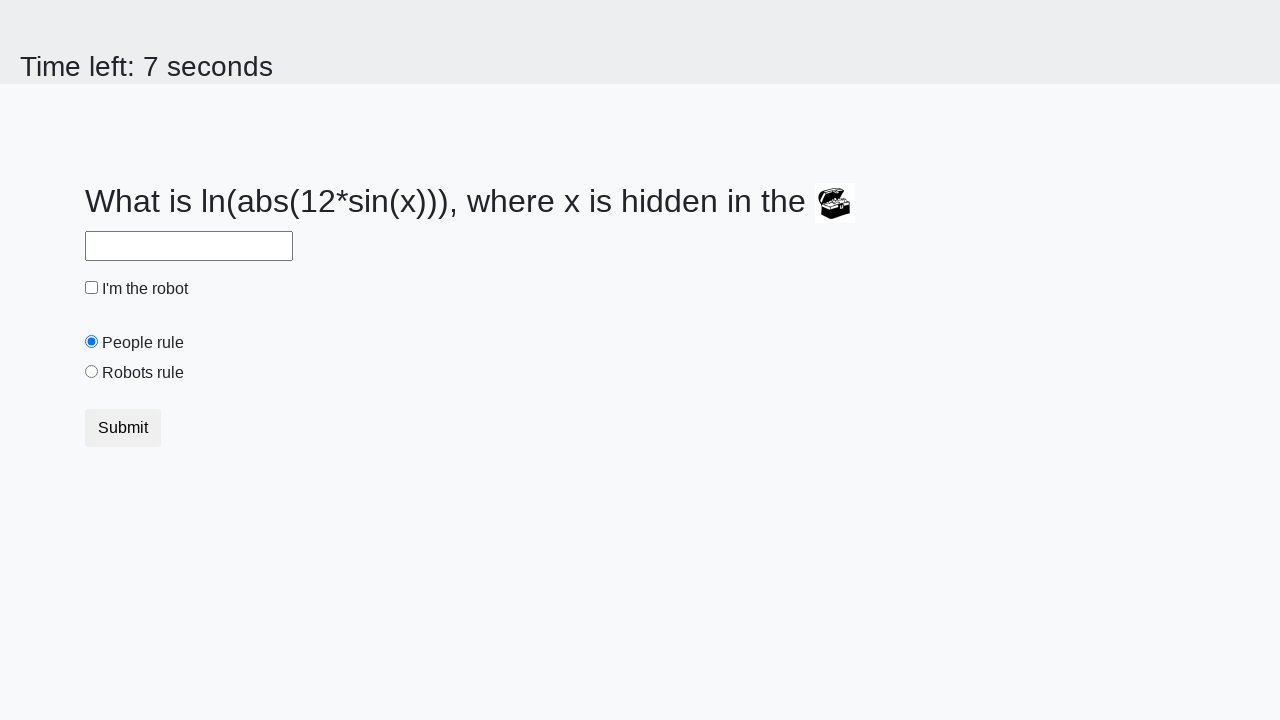